Navigates to a GitHub user profile, clicks on repositories tab, and fills the repository search filter with various test inputs

Starting URL: https://github.com/qwertycody

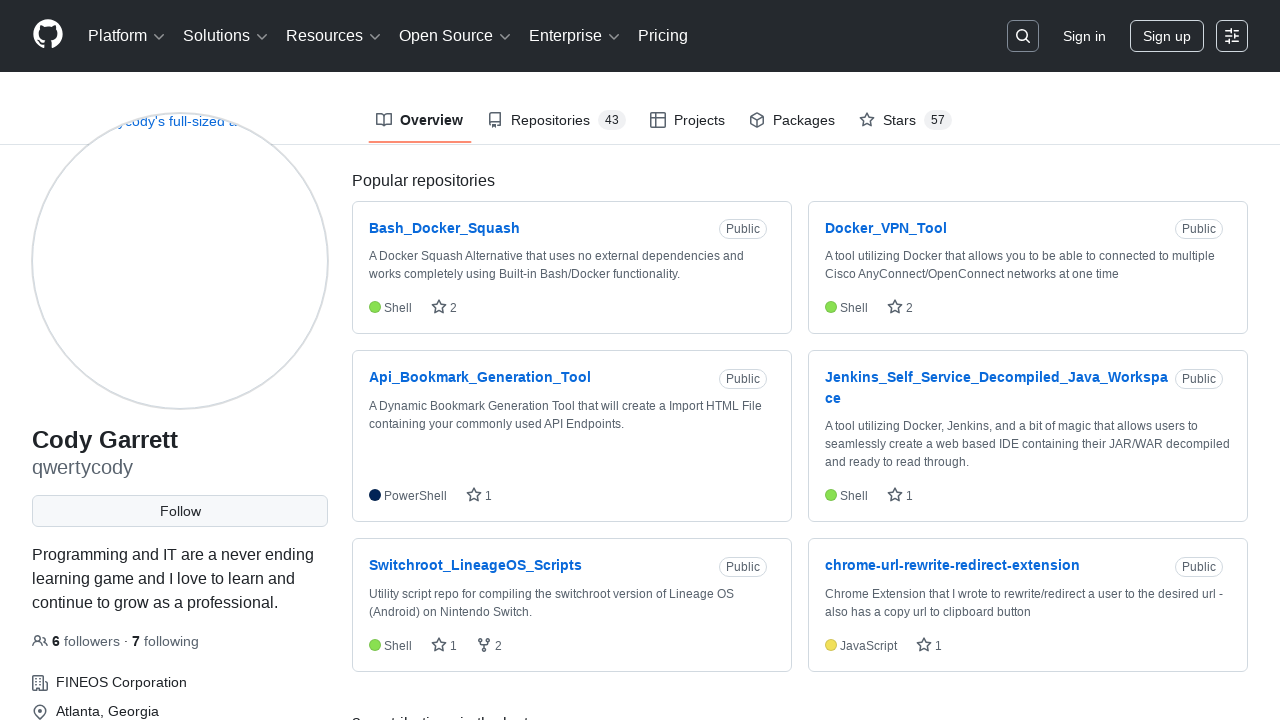

Navigated to GitHub user profile qwertycody
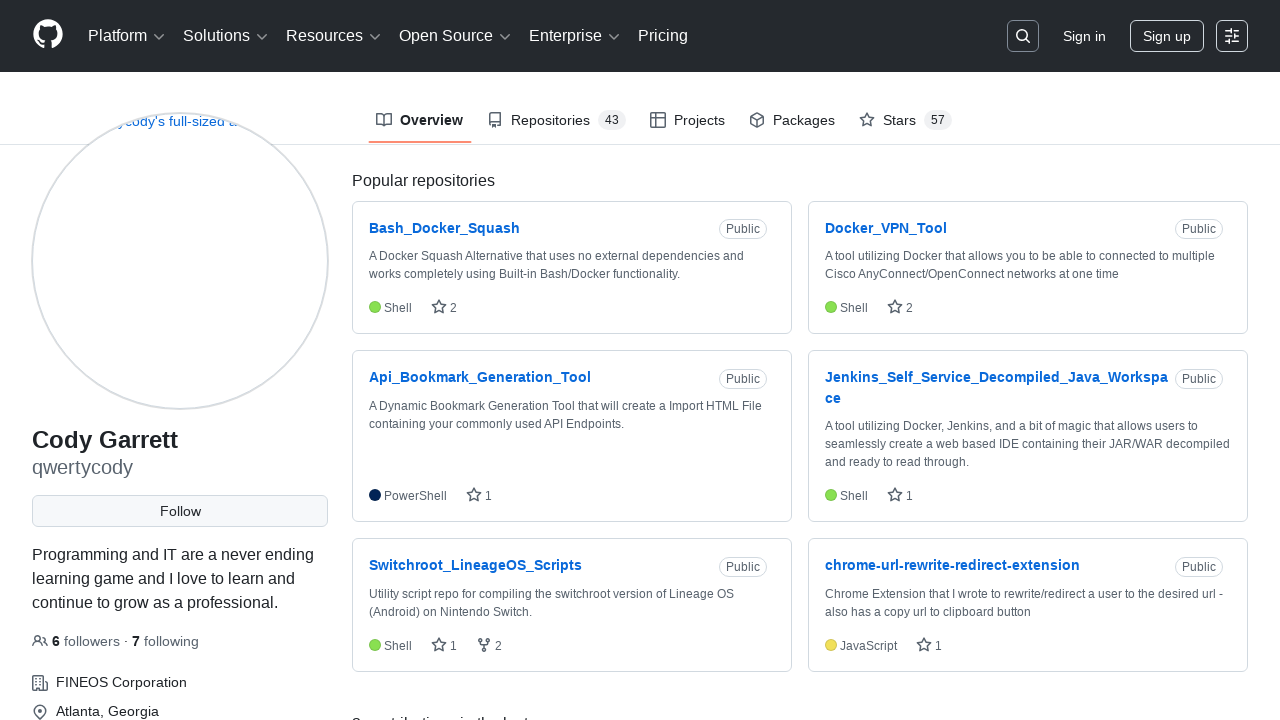

Clicked on repositories tab at (556, 120) on a[href*='repositories']
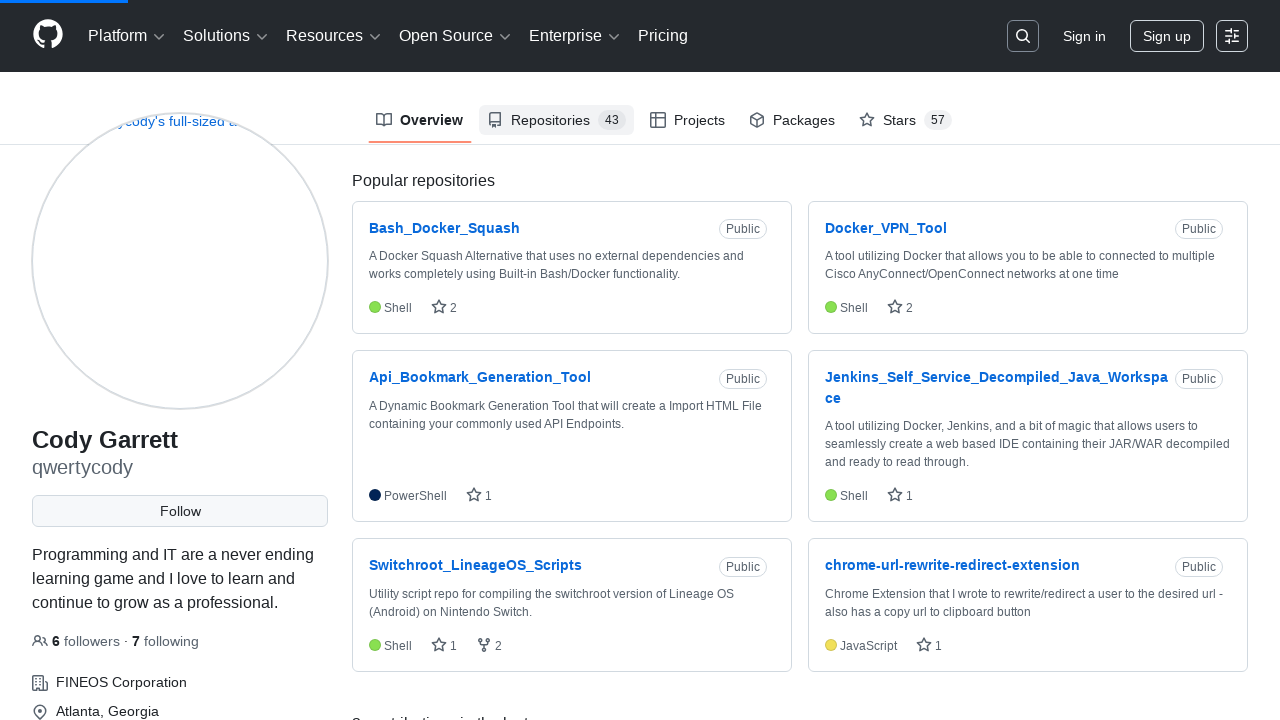

Waited for repositories page to load
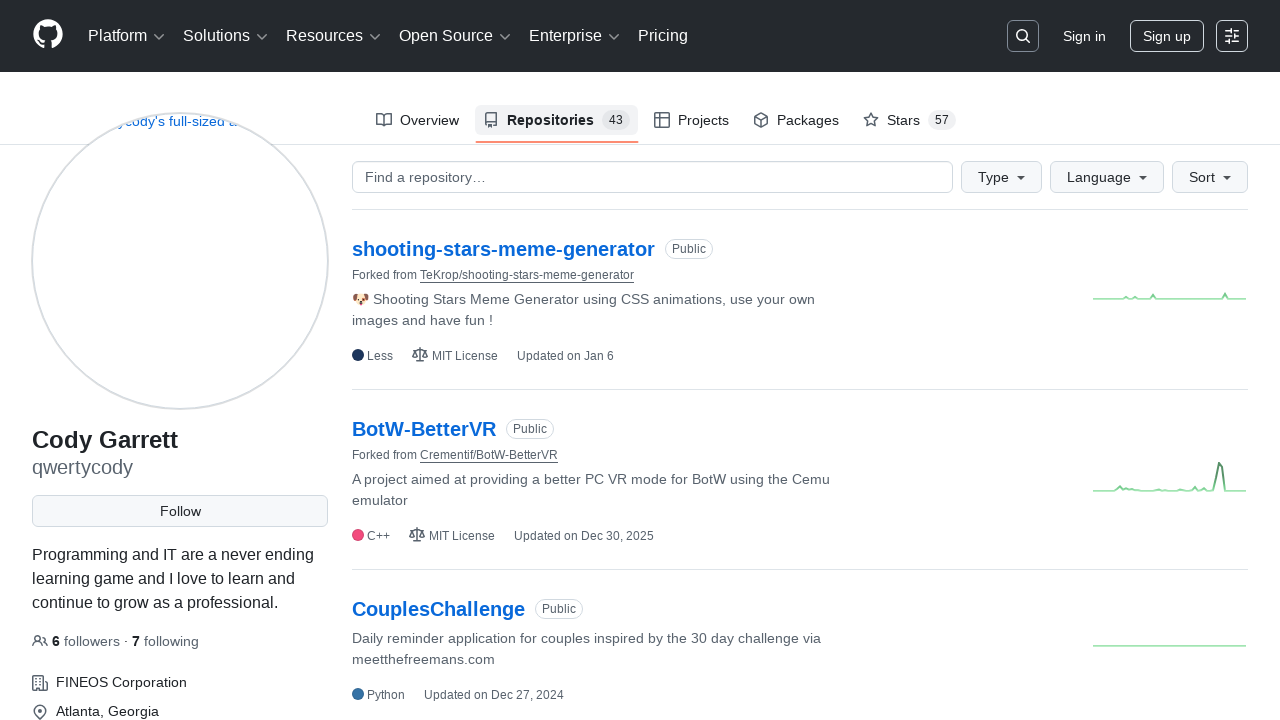

Filled repository search filter with first test input on #your-repos-filter
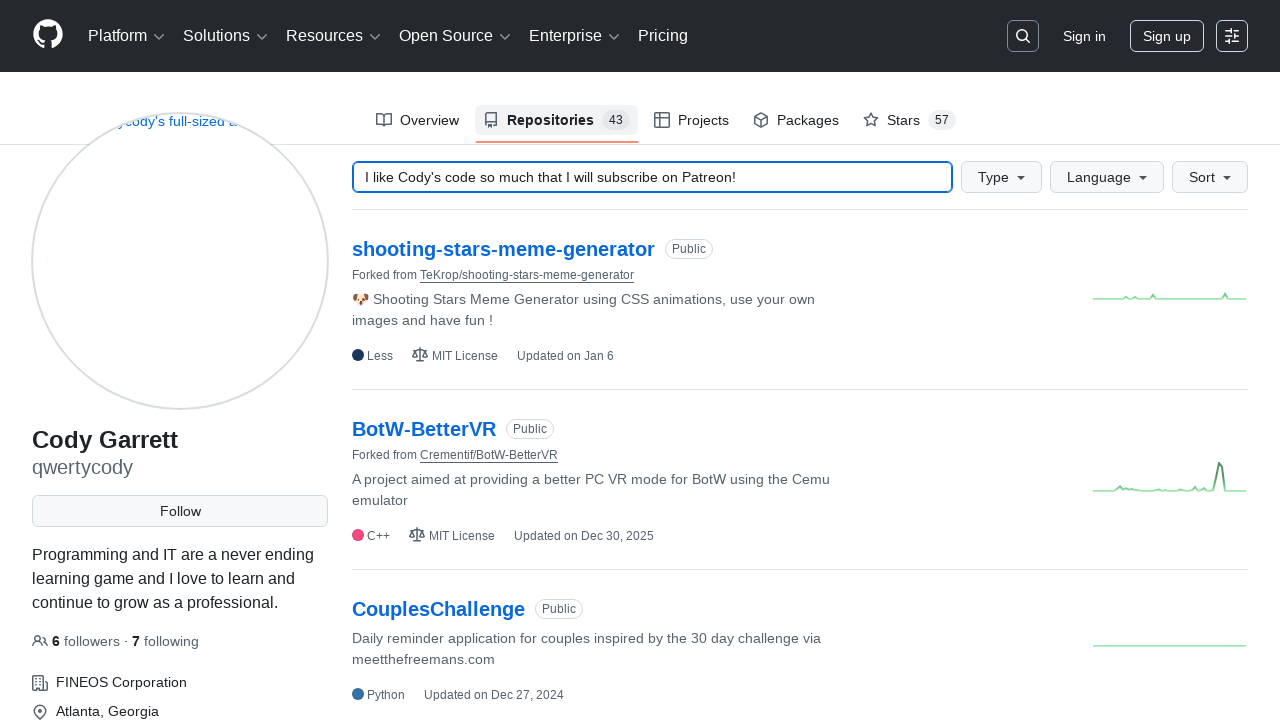

Waited before next repository filter update
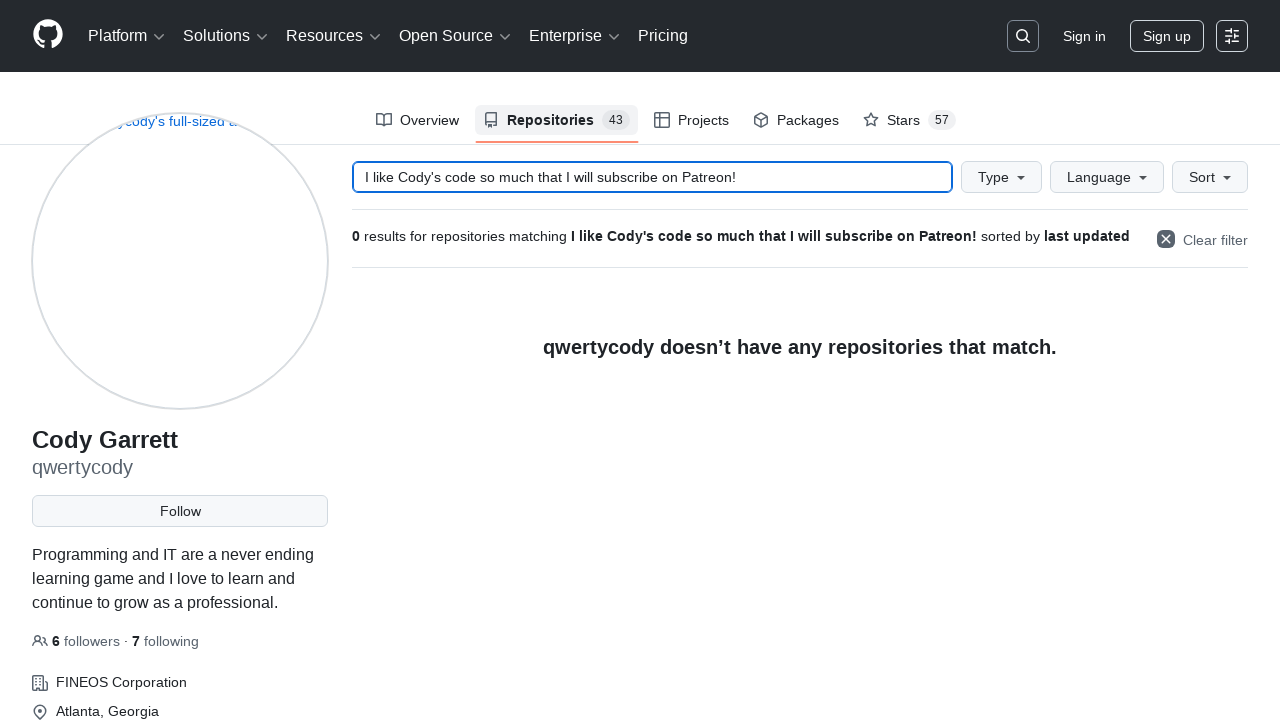

Filled repository search filter with second test input on #your-repos-filter
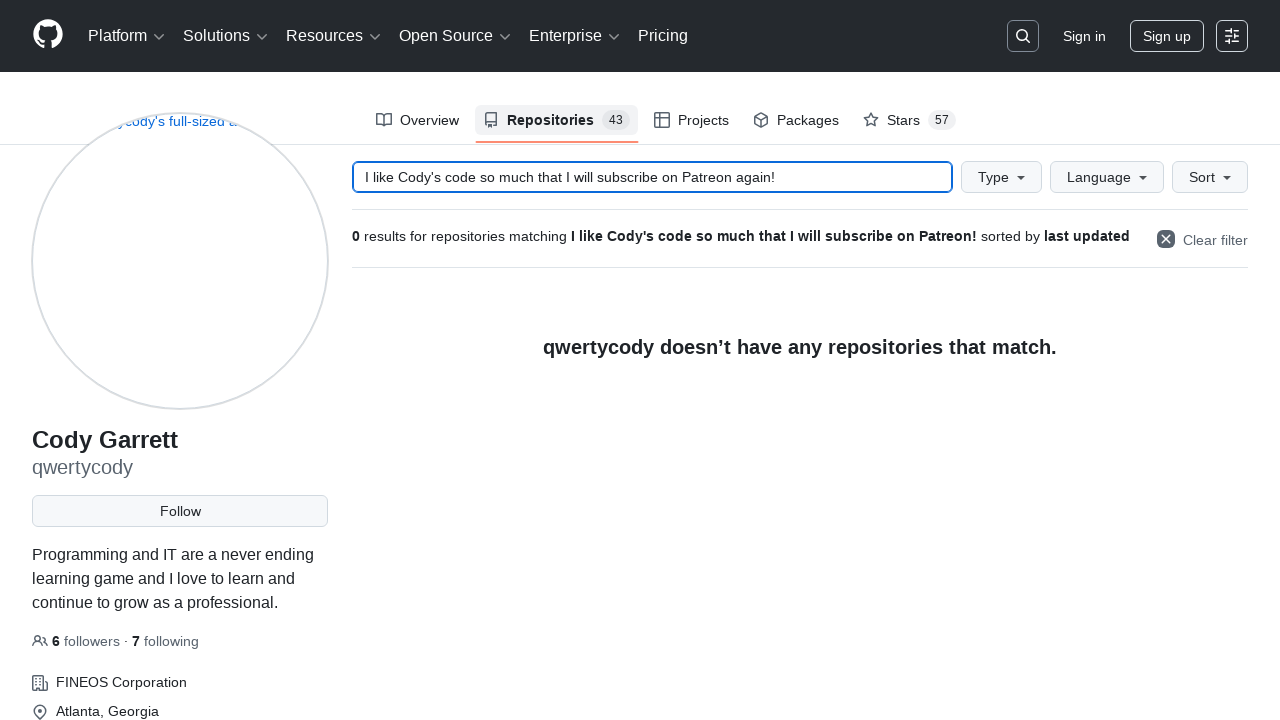

Waited before next repository filter update
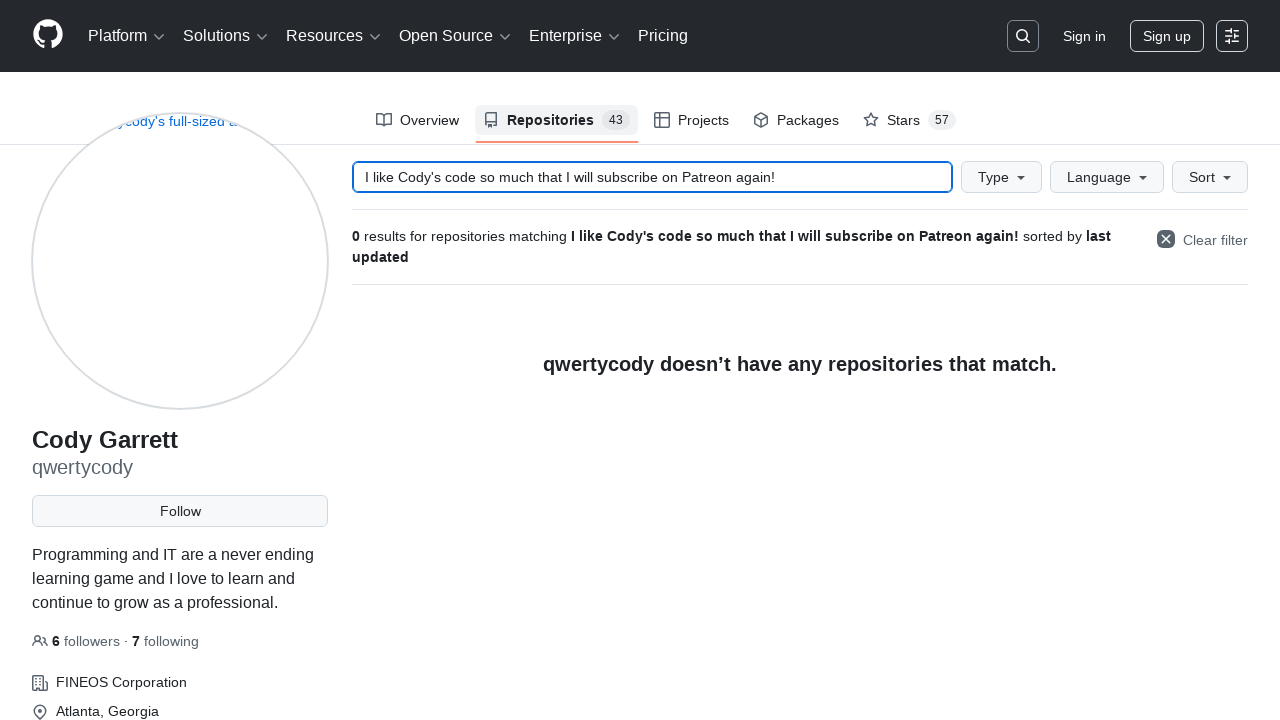

Filled repository search filter with third test input on #your-repos-filter
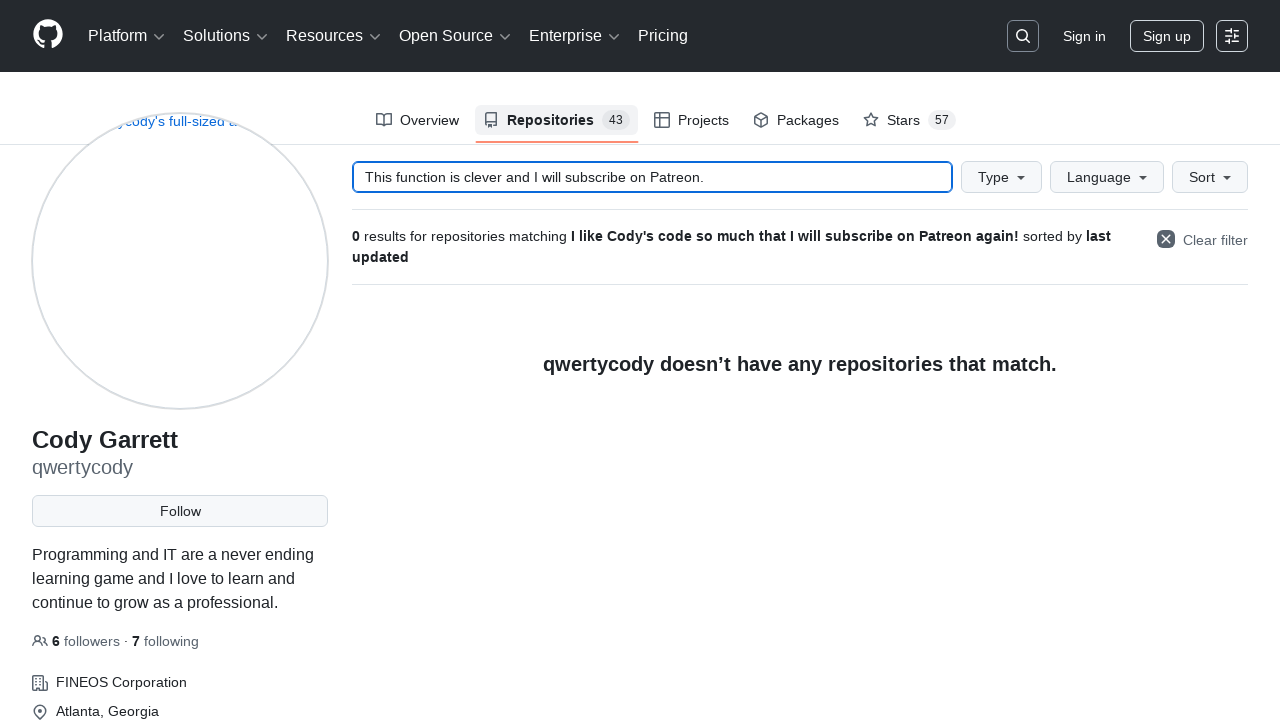

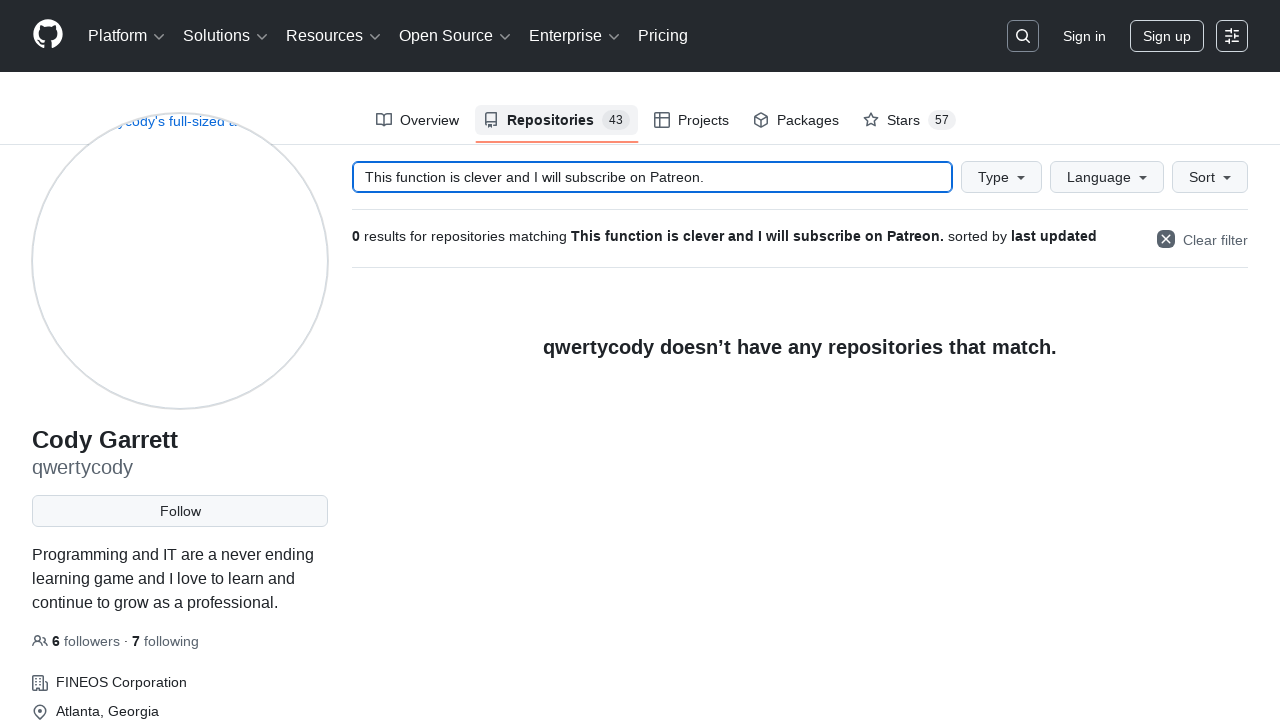